Navigates to the Tech With Tim website and verifies the page loads by checking the title

Starting URL: https://techwithtim.net

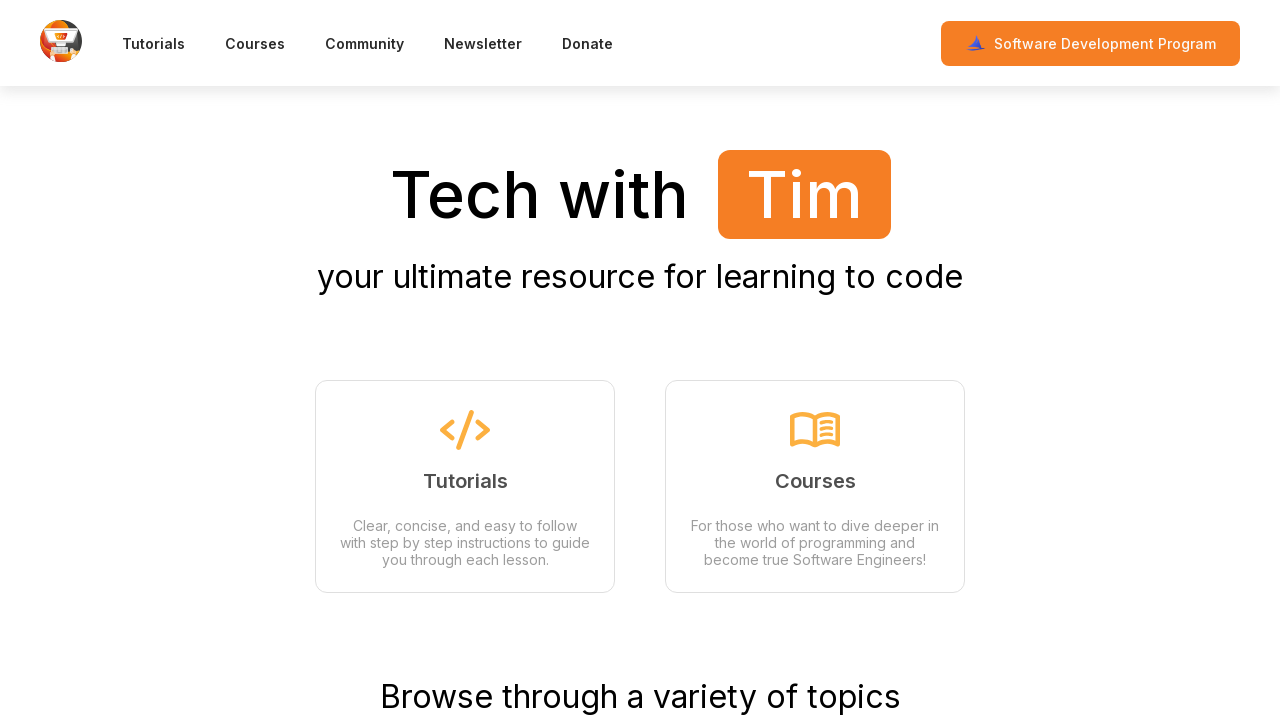

Waited for page to reach domcontentloaded state
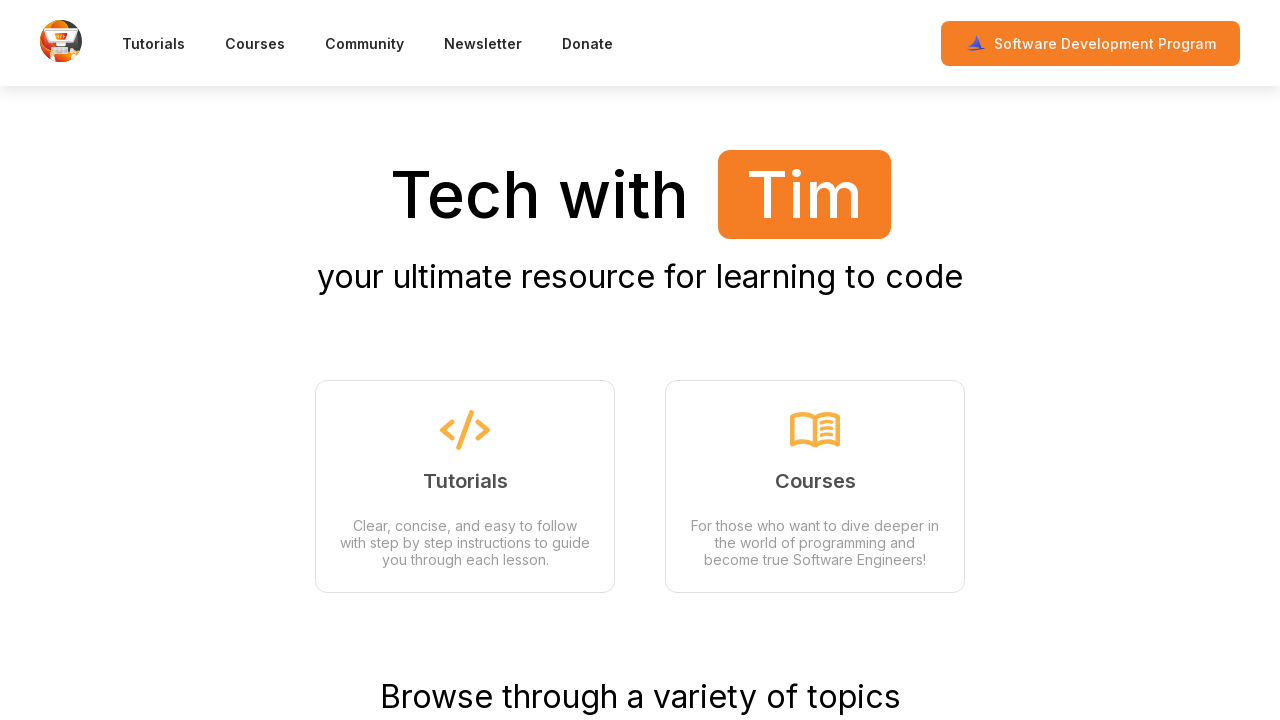

Verified page title is present
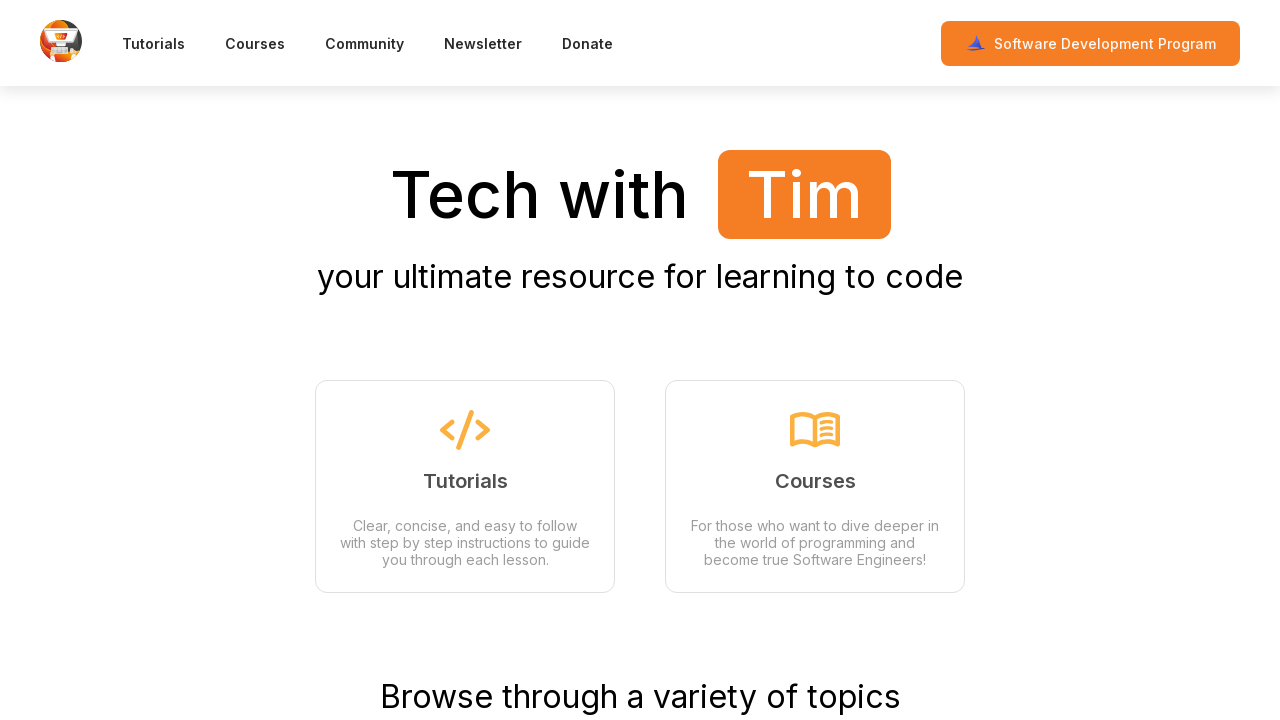

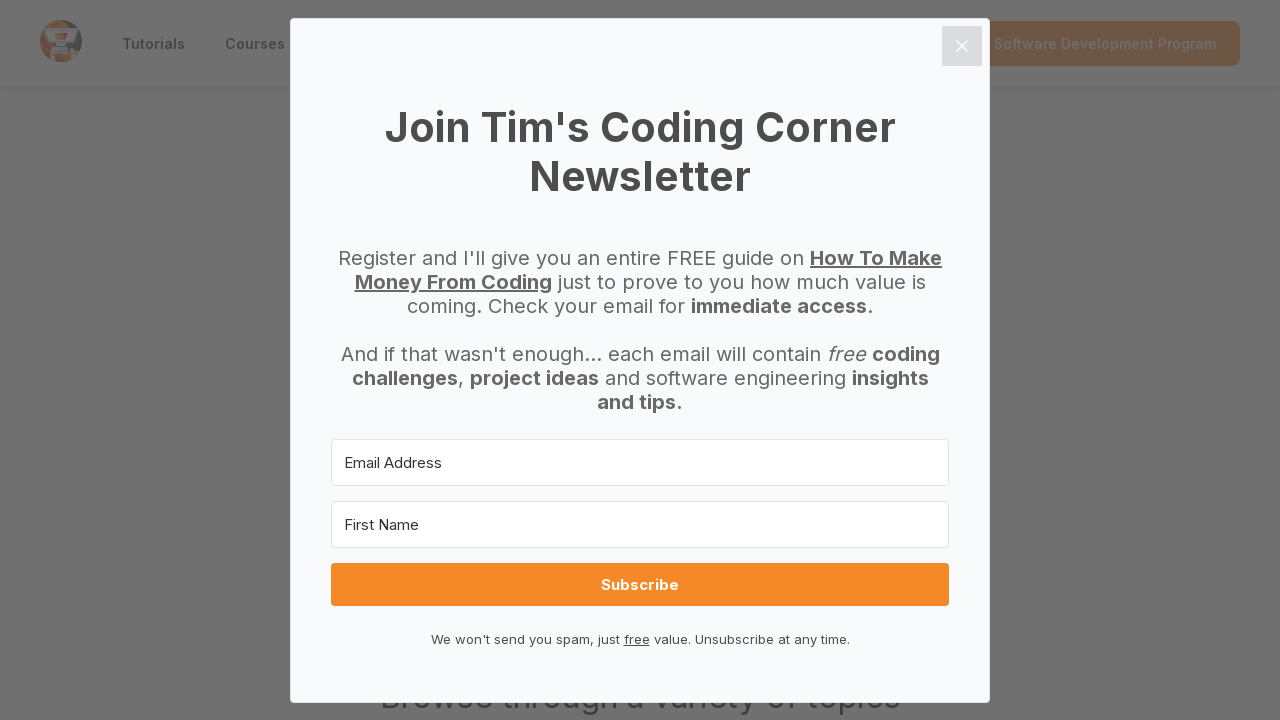